Tests that fields with only spaces are not permitted by submitting the form with spaces in all fields.

Starting URL: https://davi-vert.vercel.app/index.html

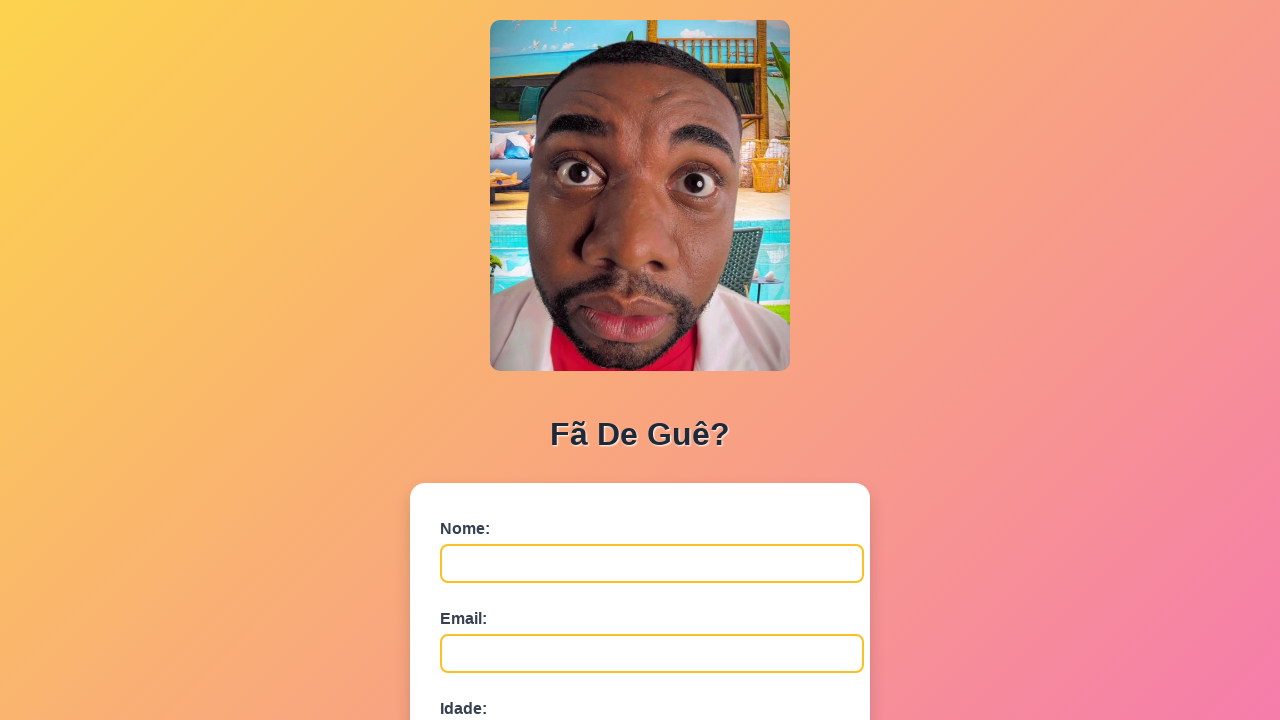

Form loaded - nome field selector found
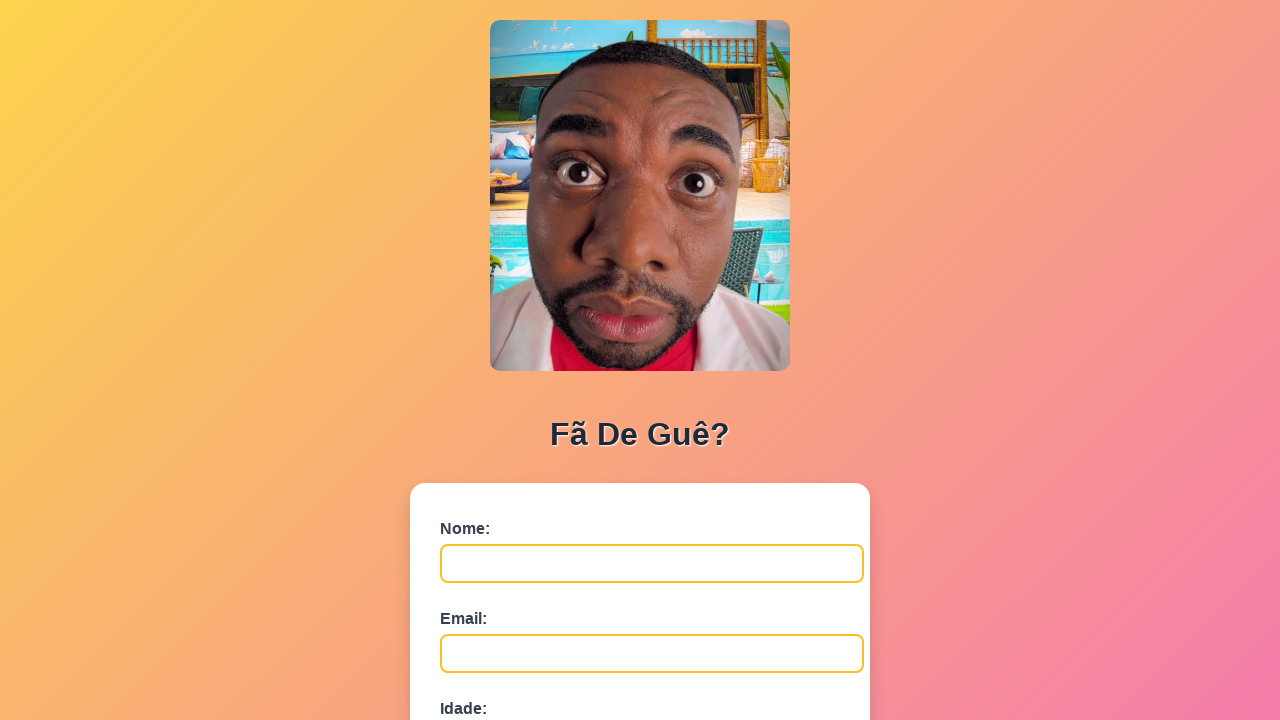

Filled nome field with only spaces on #nome
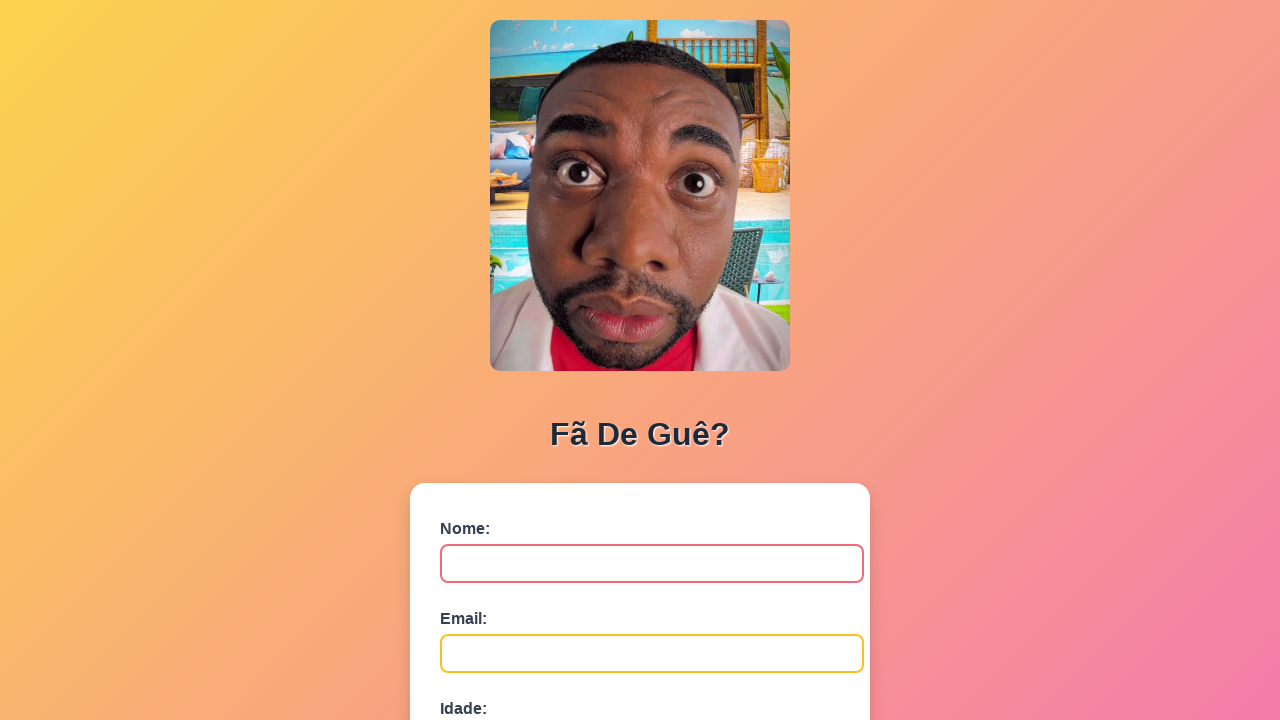

Filled email field with only spaces on #email
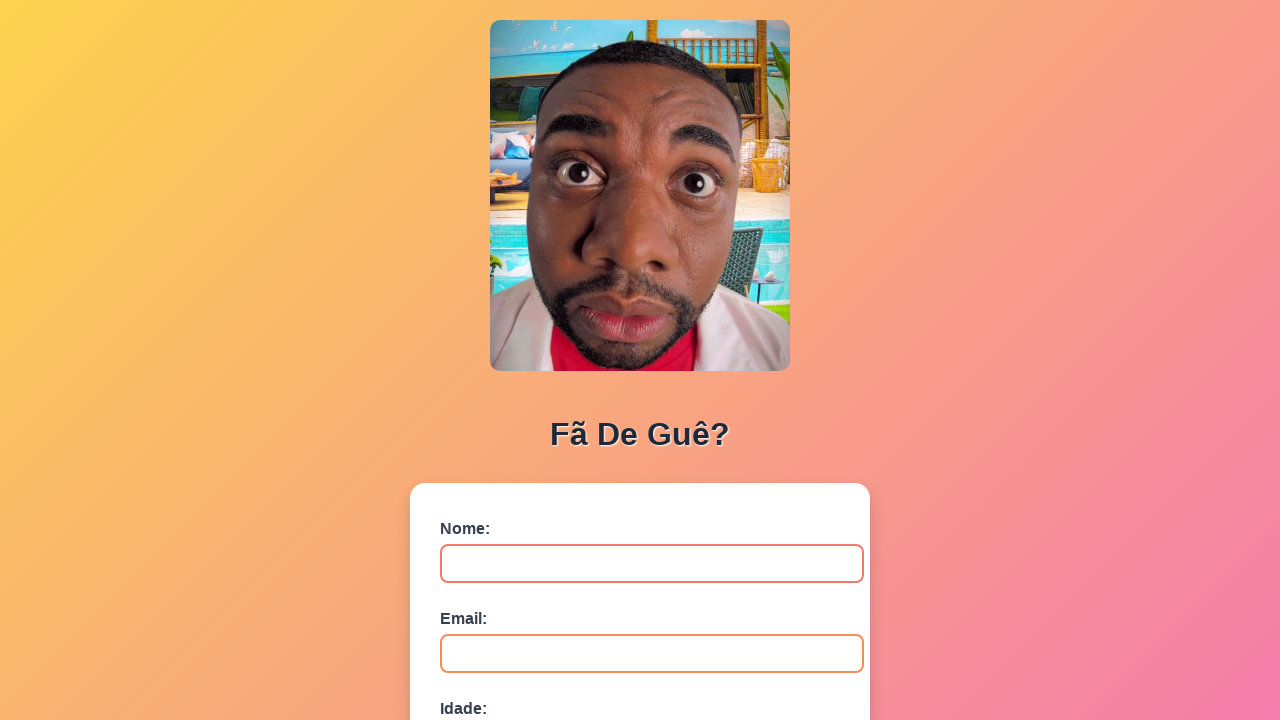

Filled idade field with only spaces on #idade
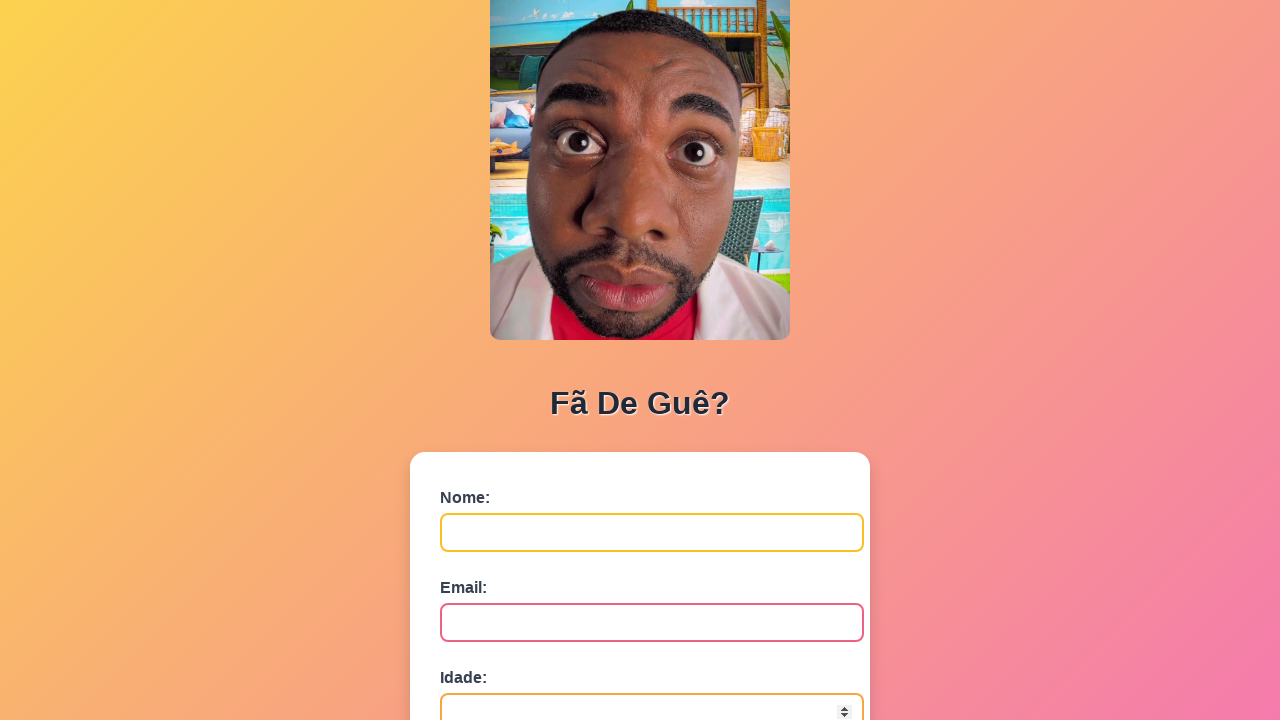

Clicked submit button to submit form with space-only fields at (490, 569) on button[type='submit']
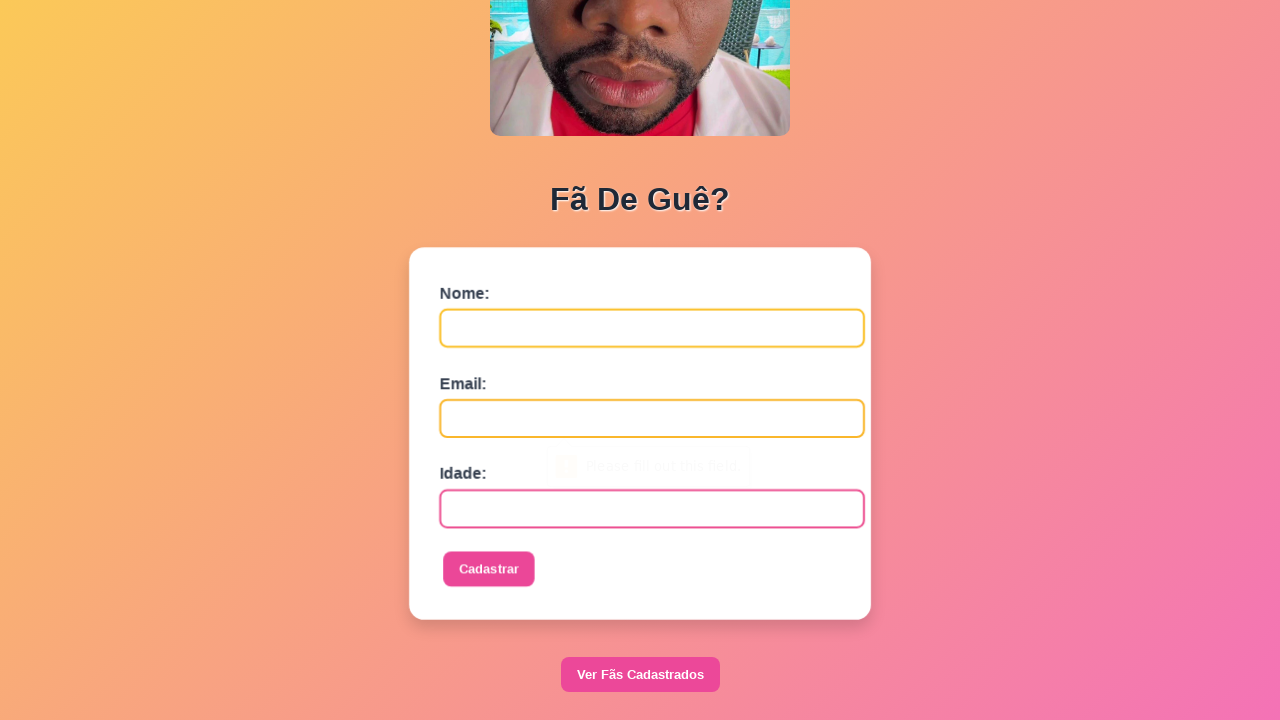

Alert handler registered to accept any dialogs
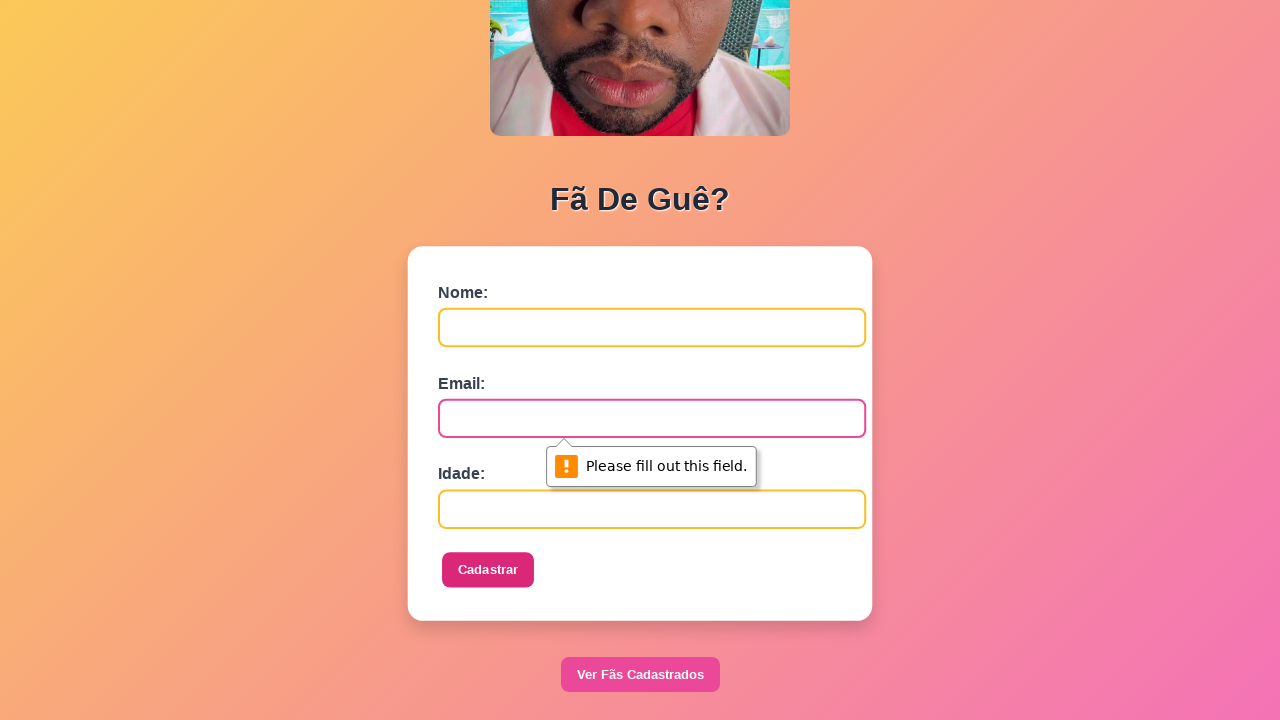

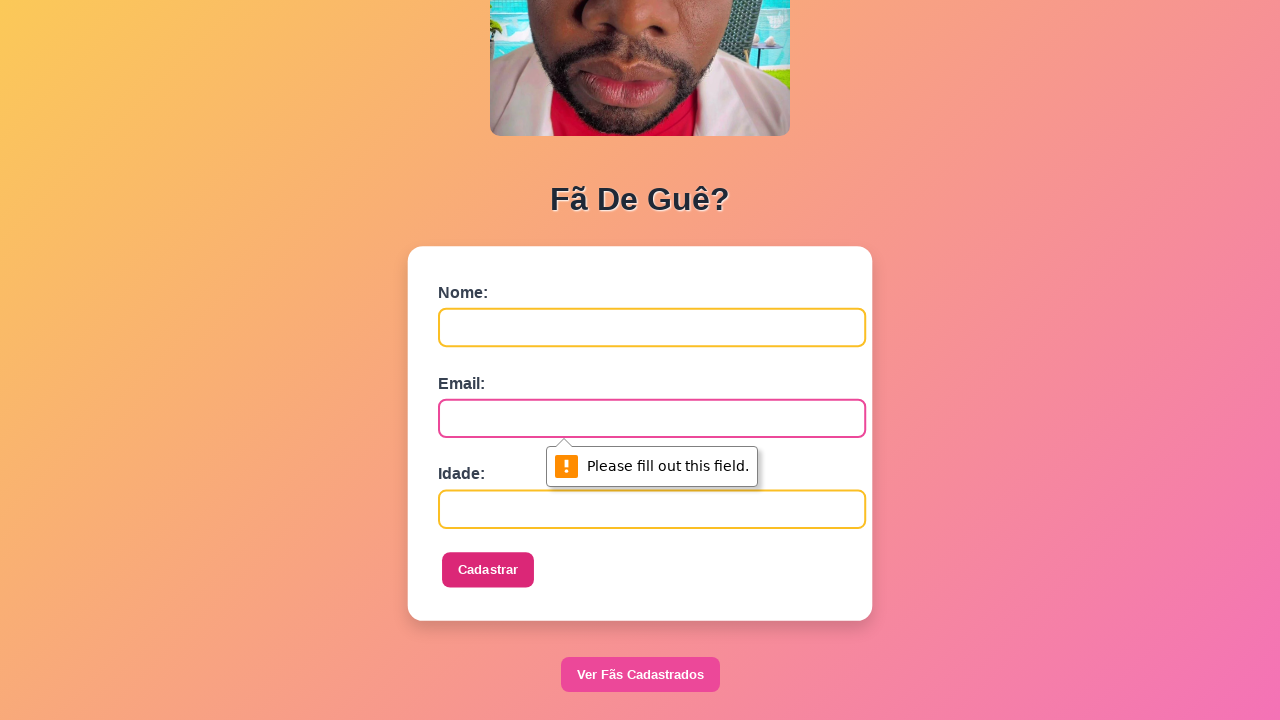